Navigates to Cleartrip travel website and handles any JavaScript alert popup that appears on page load

Starting URL: https://www.cleartrip.com/

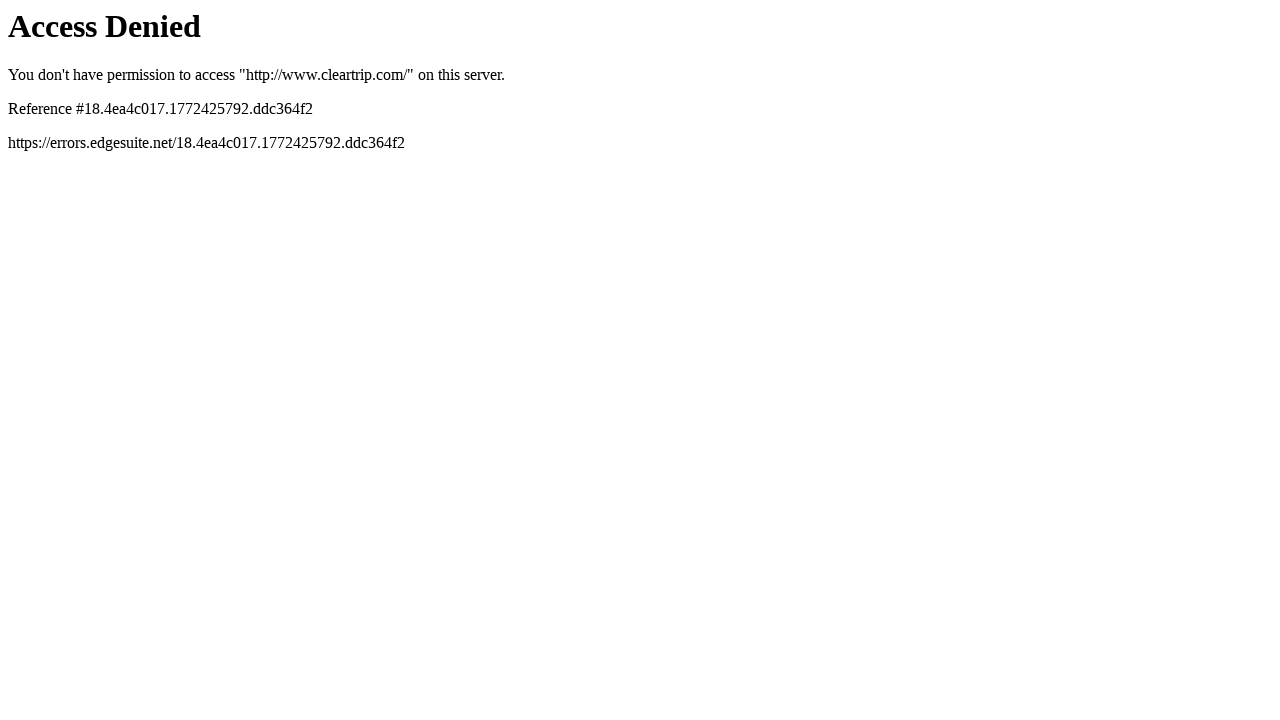

Navigated to Cleartrip travel website
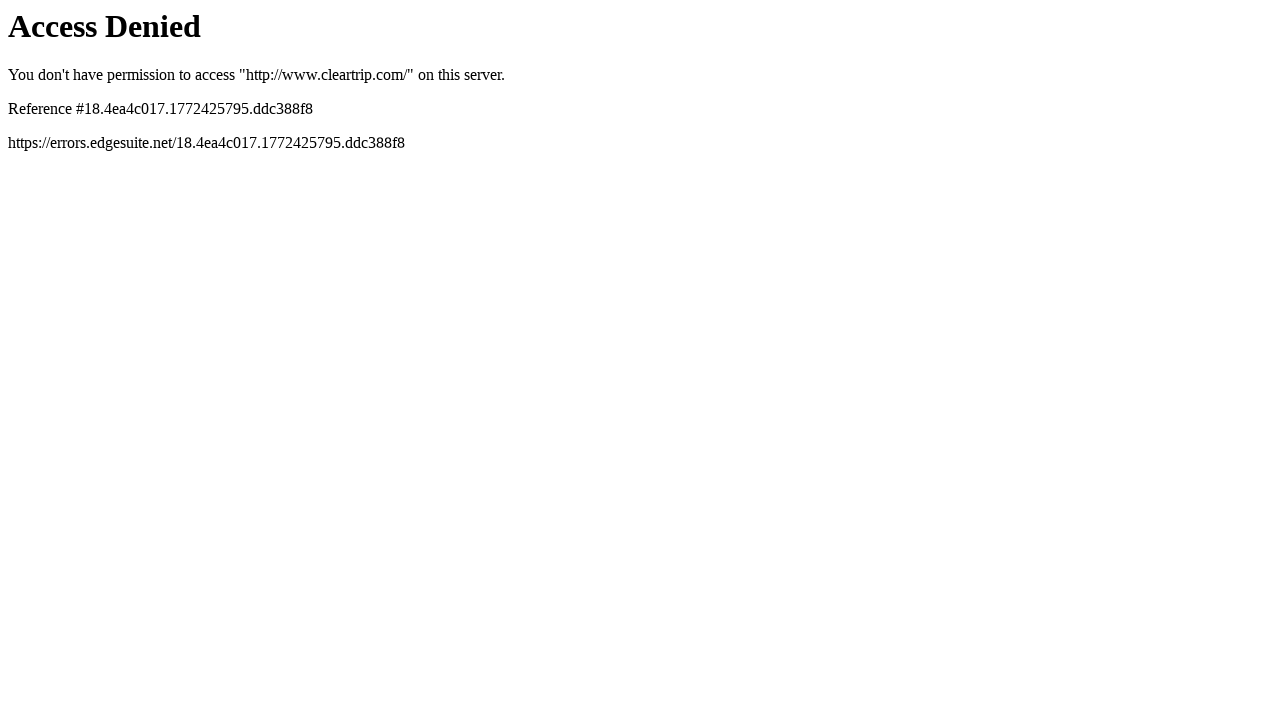

Page reached domcontentloaded state
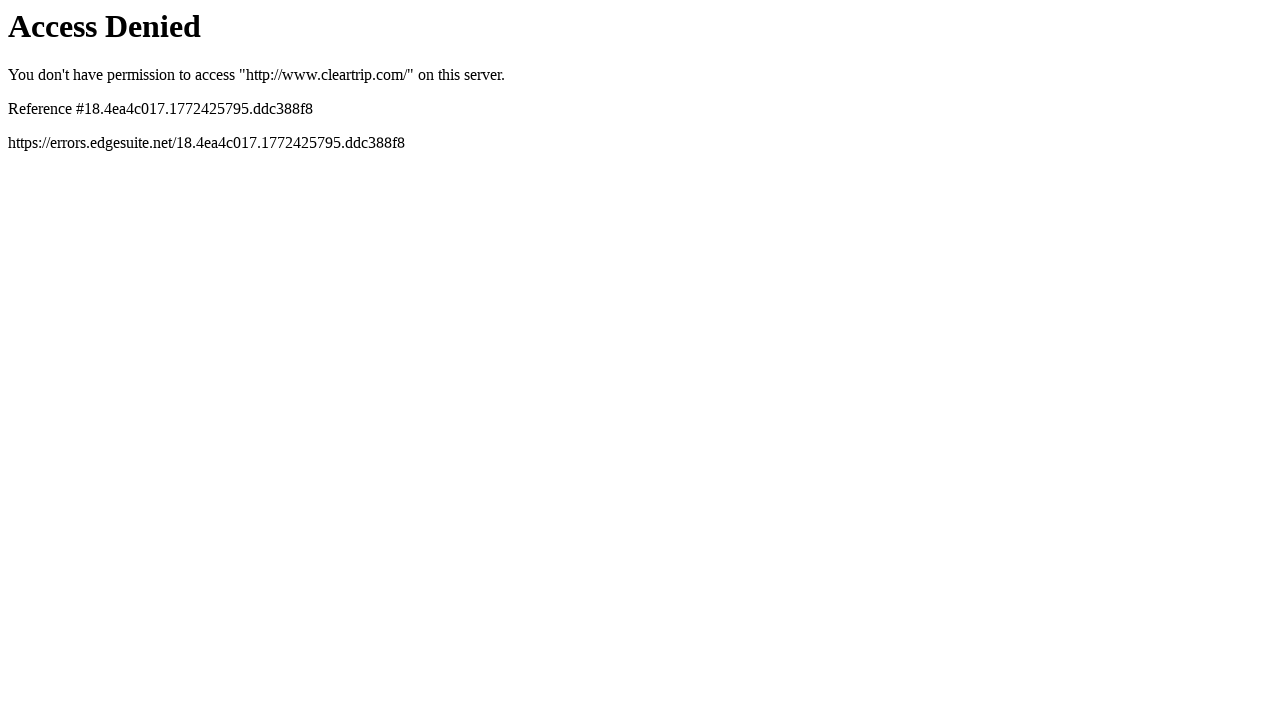

Set up dialog handler to accept any alerts
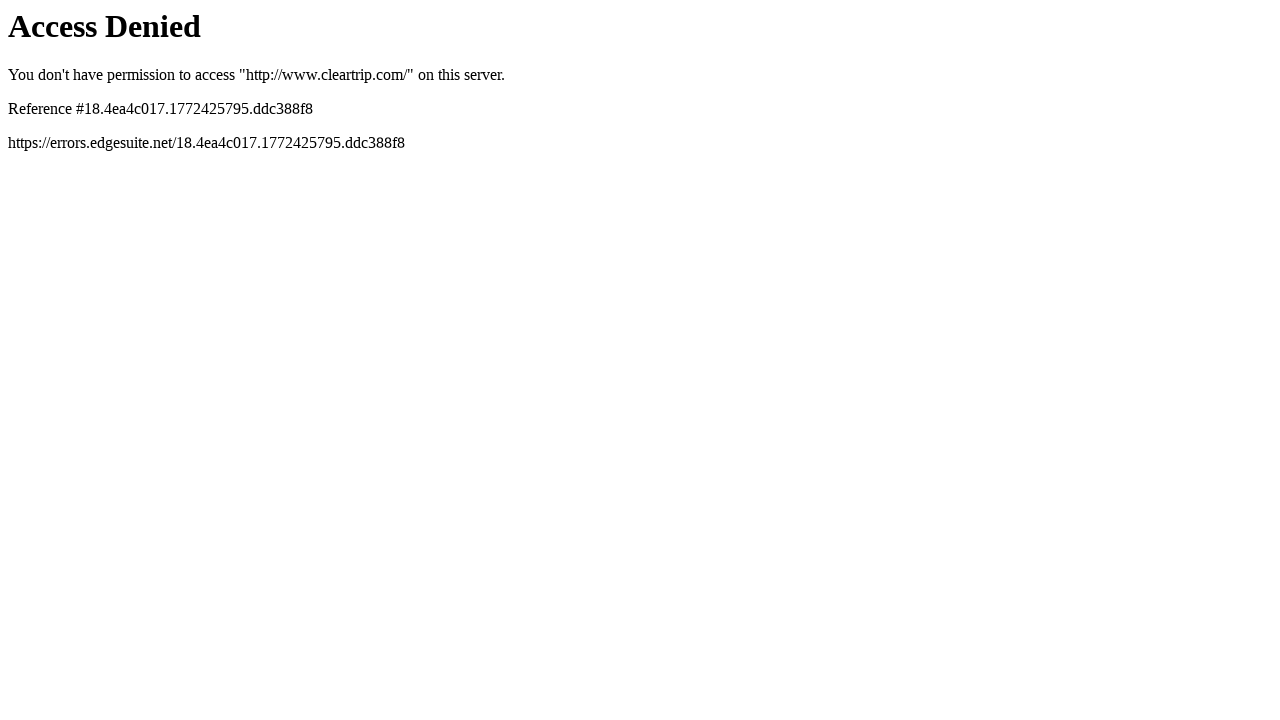

Waited 2 seconds for any JavaScript alerts to appear and be handled
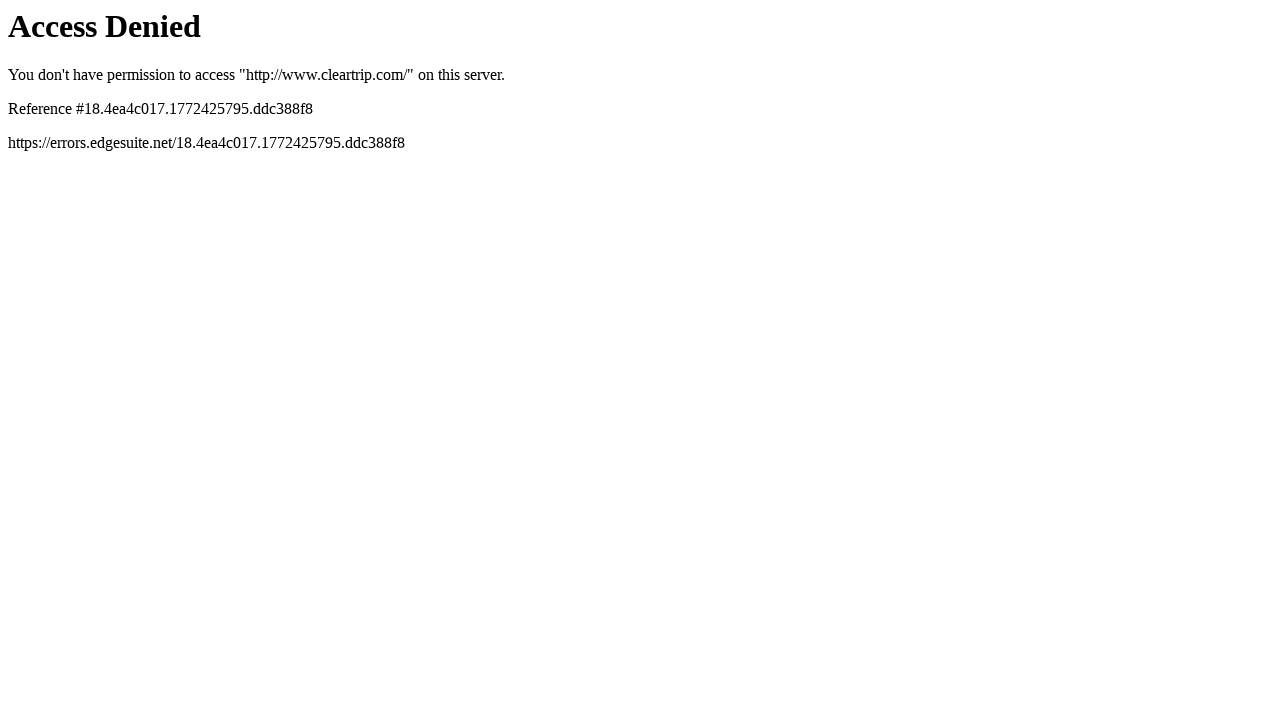

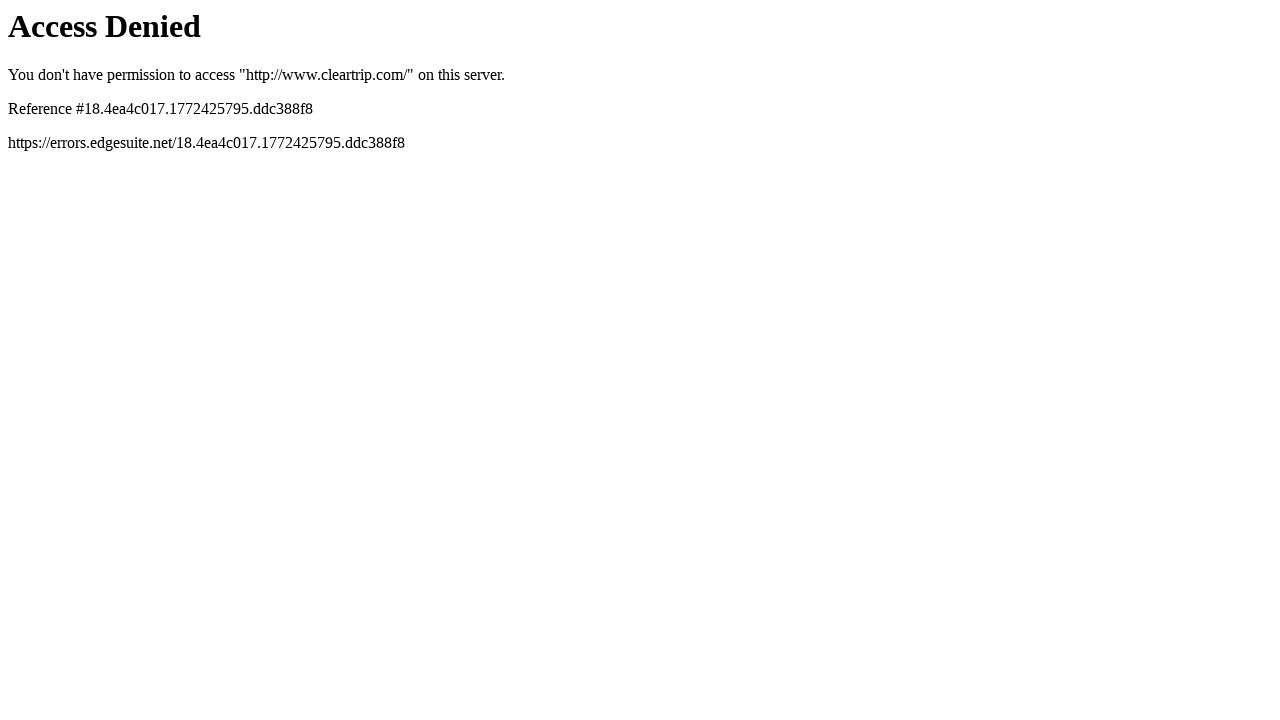